Tests that a slow-loading landscape image eventually appears on the page by using an explicit wait for the element.

Starting URL: https://bonigarcia.dev/selenium-webdriver-java/loading-images.html

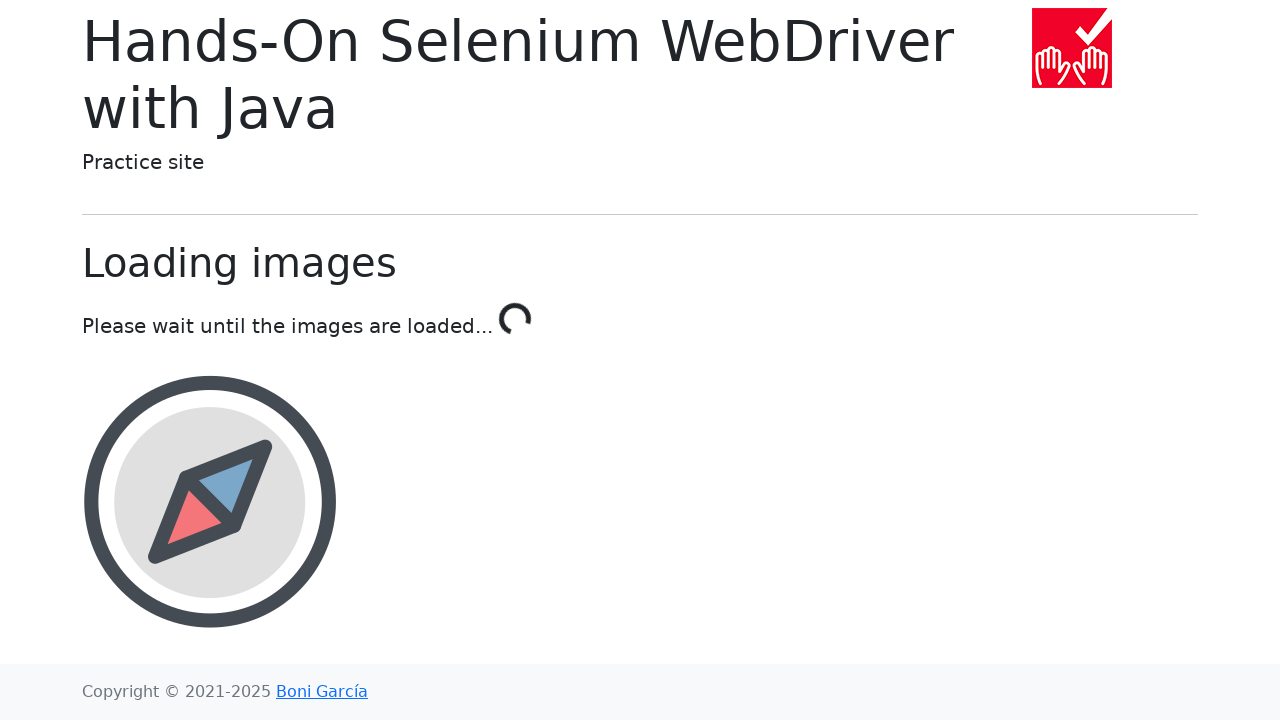

Navigated to loading images page
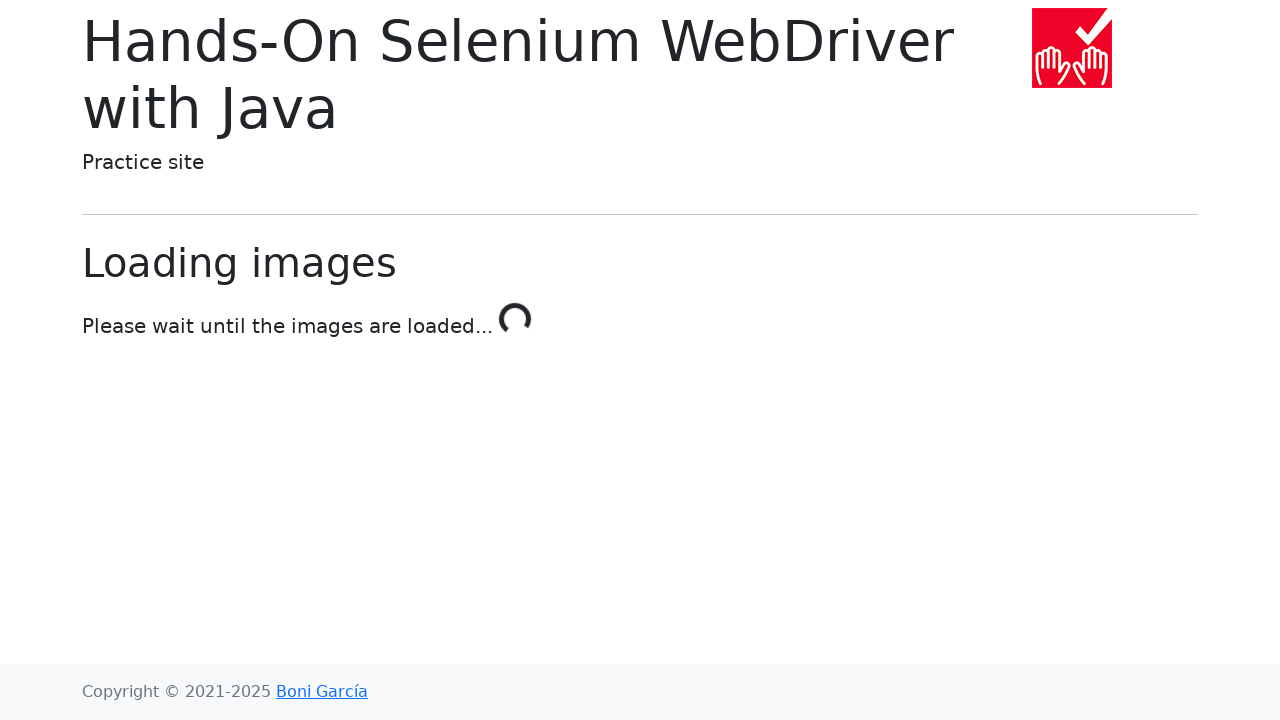

Explicit wait: landscape image element appeared on the page
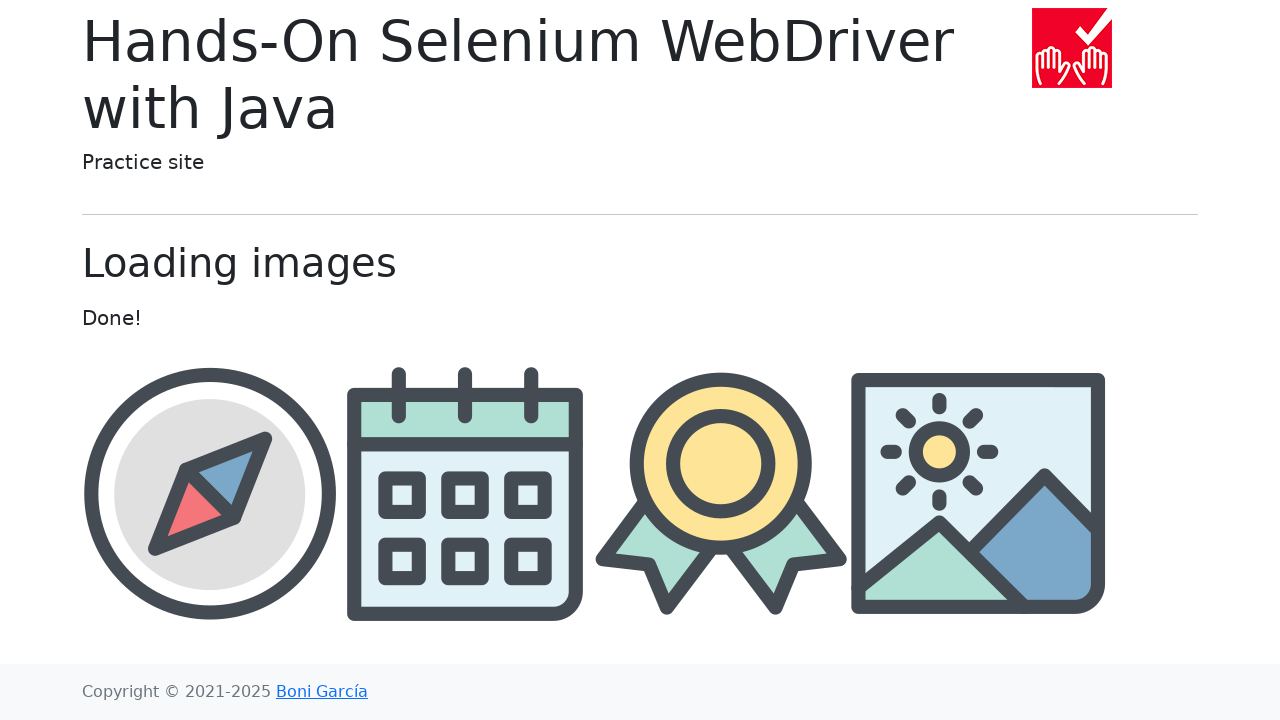

Verified that landscape image src attribute contains 'landscape'
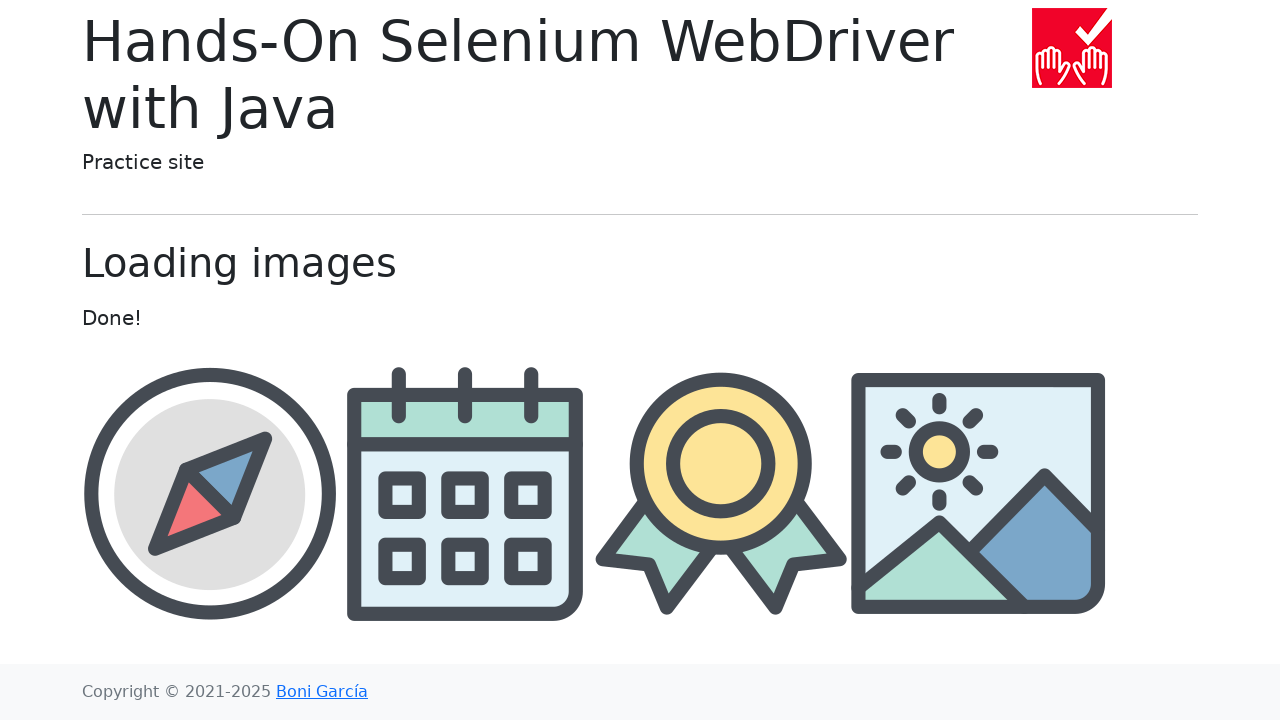

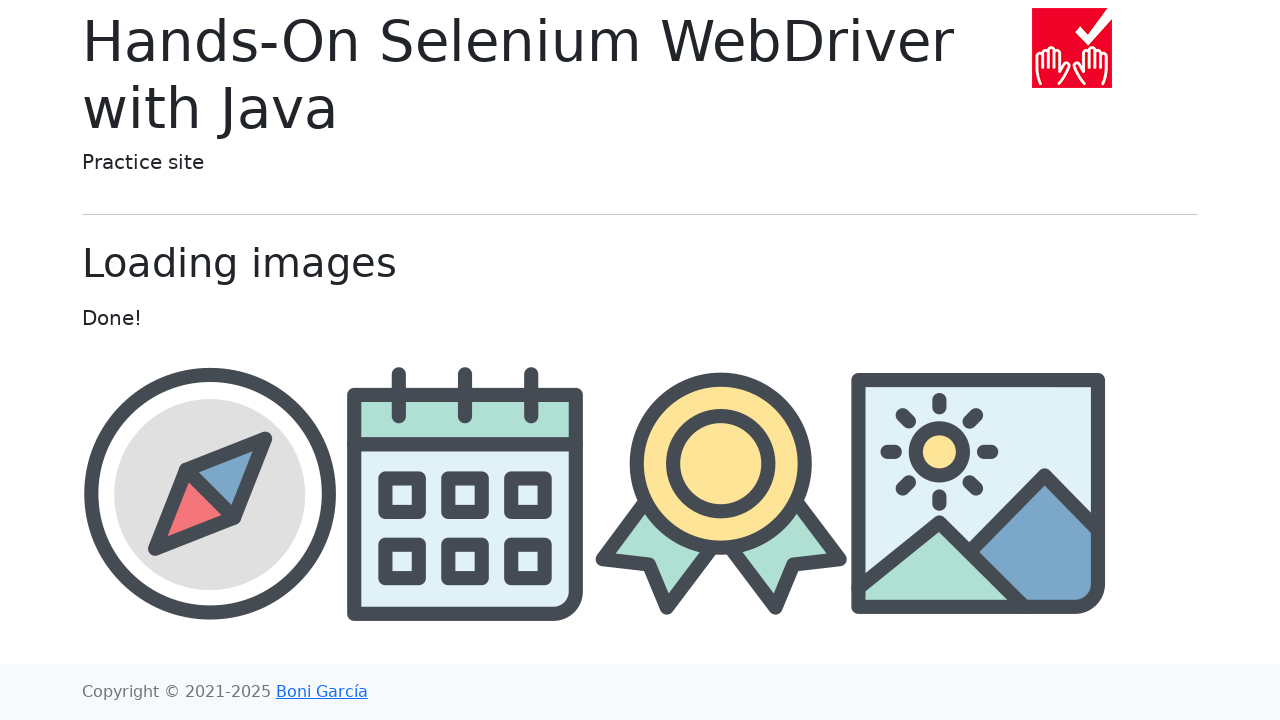